Tests dynamic properties page by scrolling to an element and waiting for a dynamically appearing element to become visible

Starting URL: https://demoqa.com/dynamic-properties

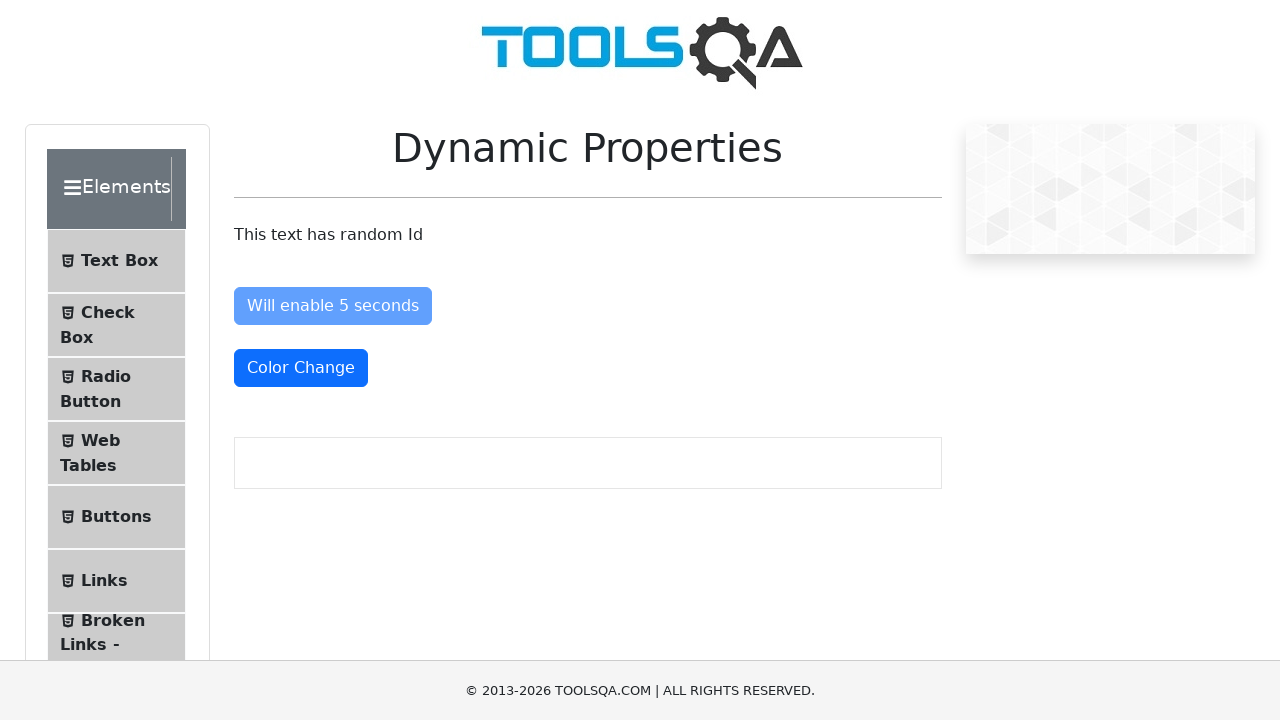

Located 'Dynamic Properties' element
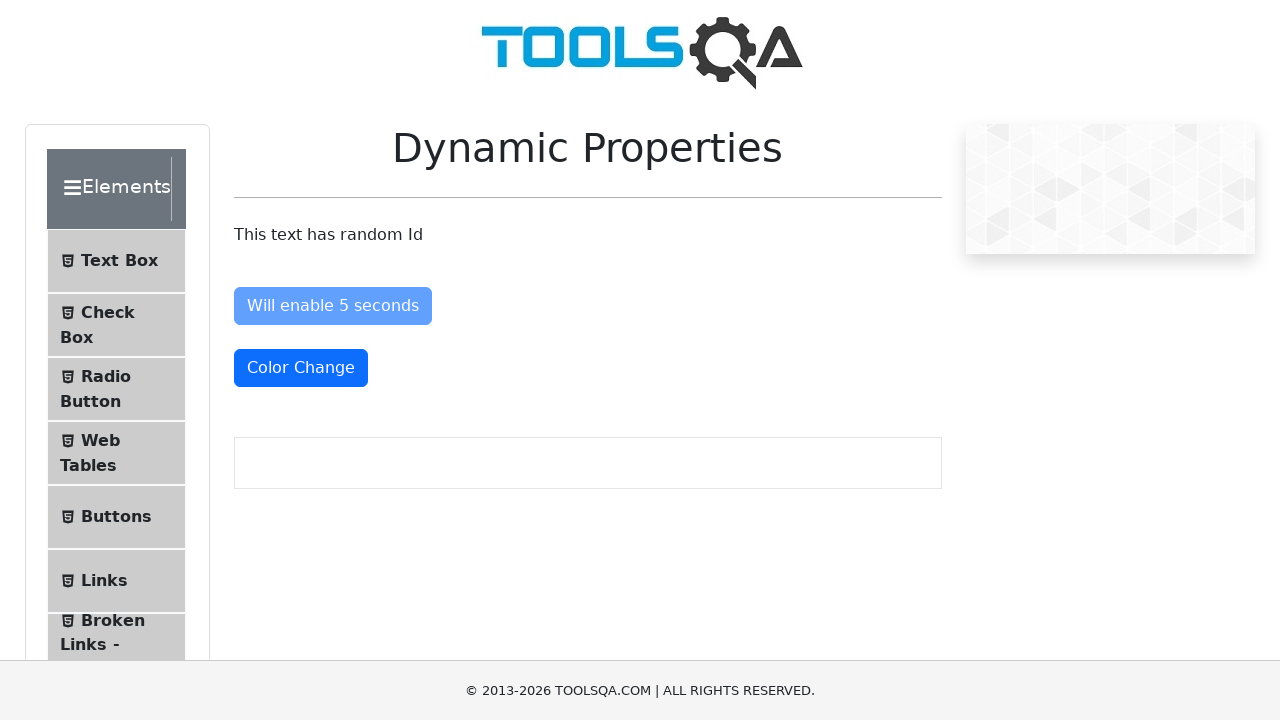

Scrolled to 'Dynamic Properties' element
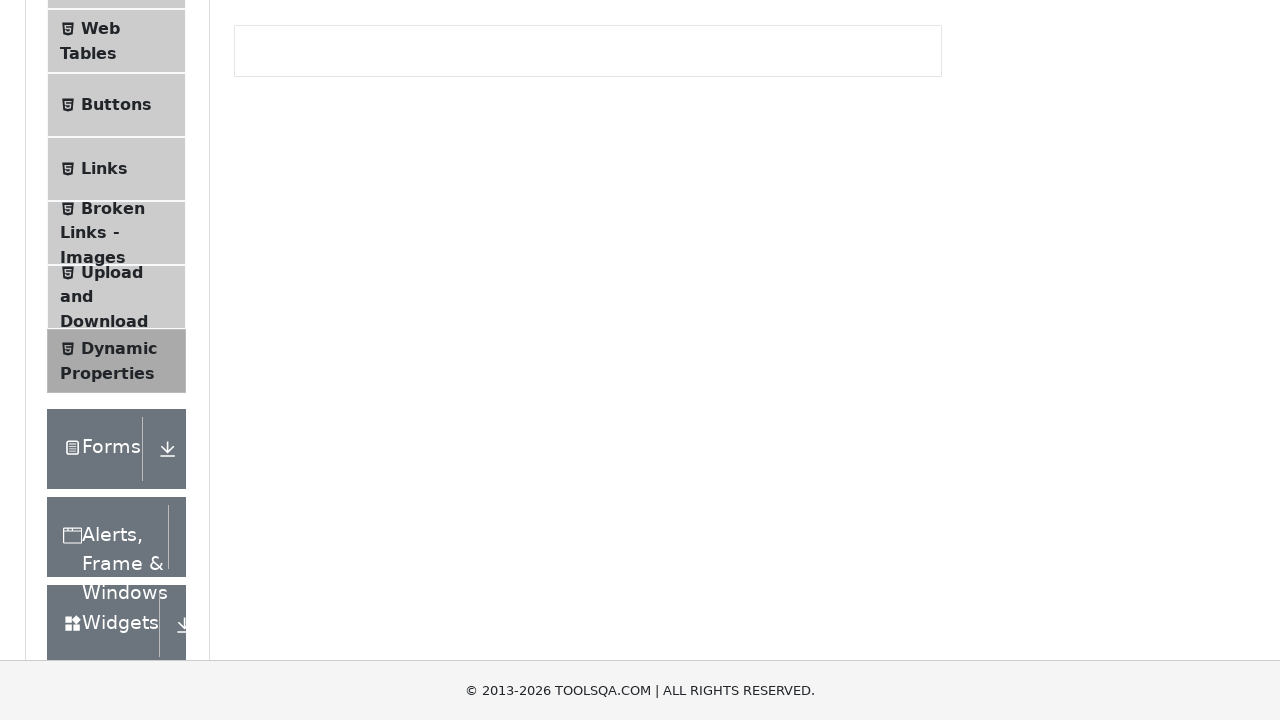

Dynamic element with id 'visibleAfter' became visible
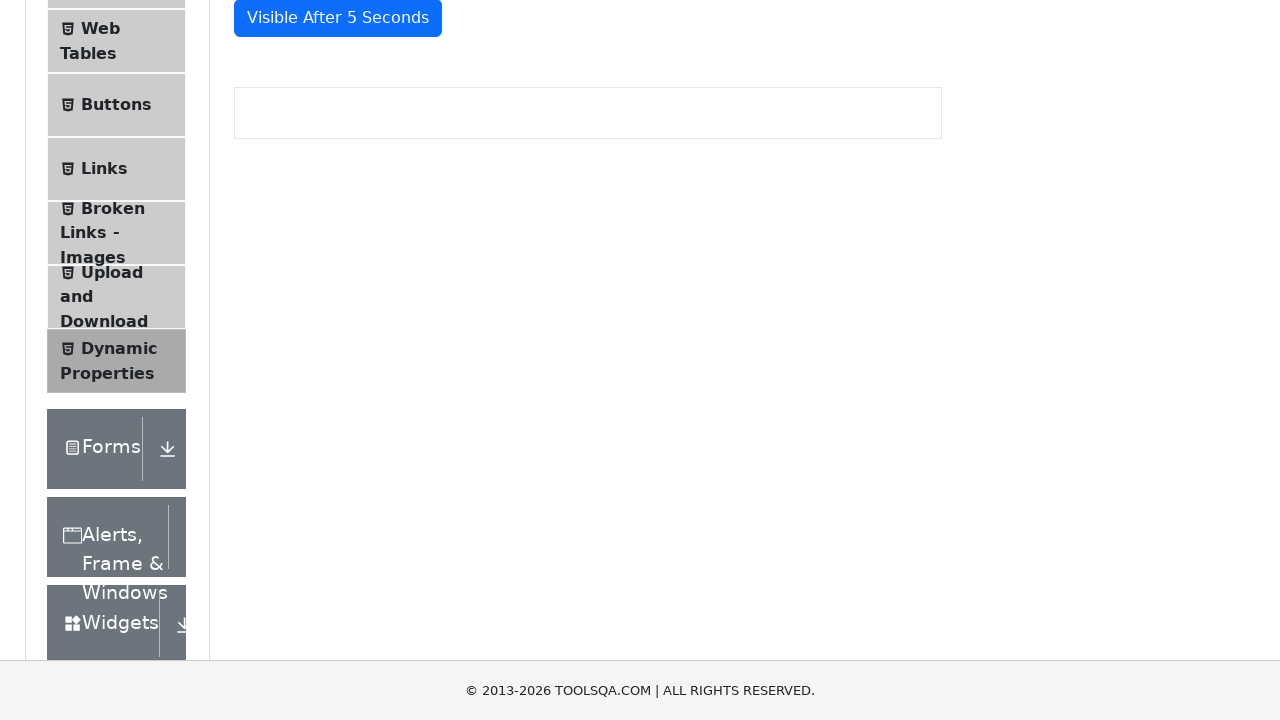

Located the visible dynamic element
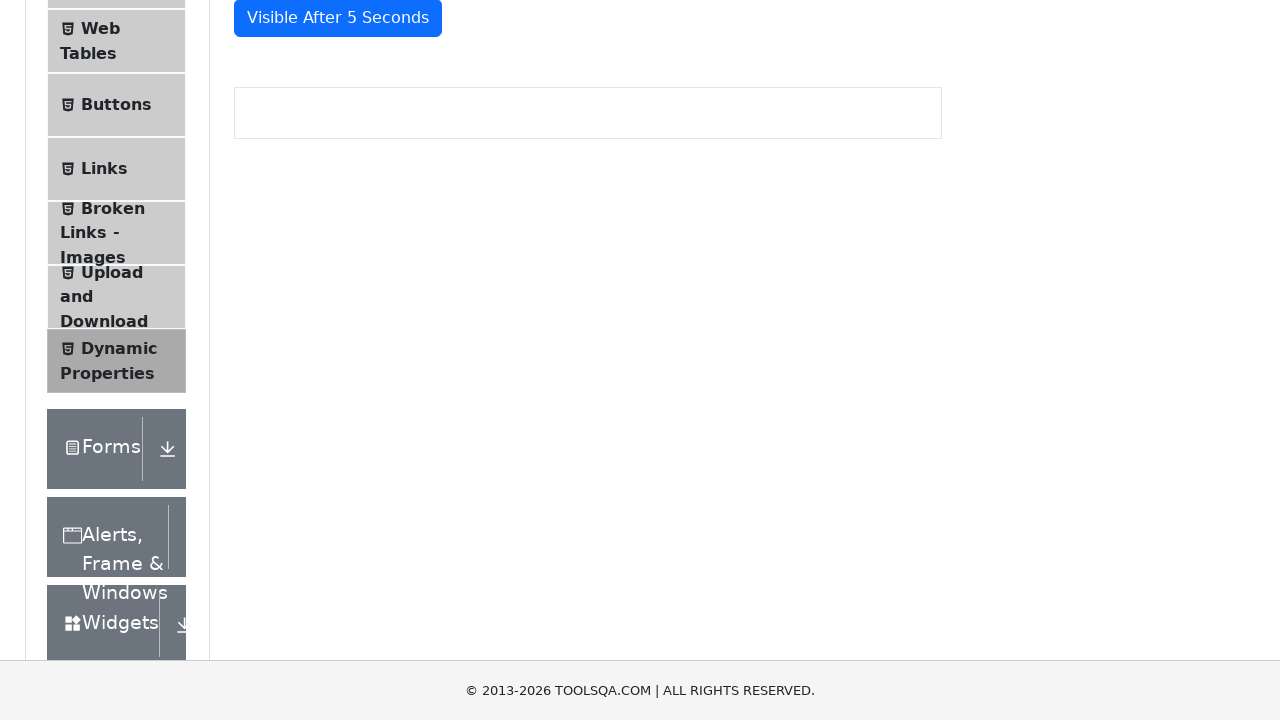

Verified dynamic element visibility status
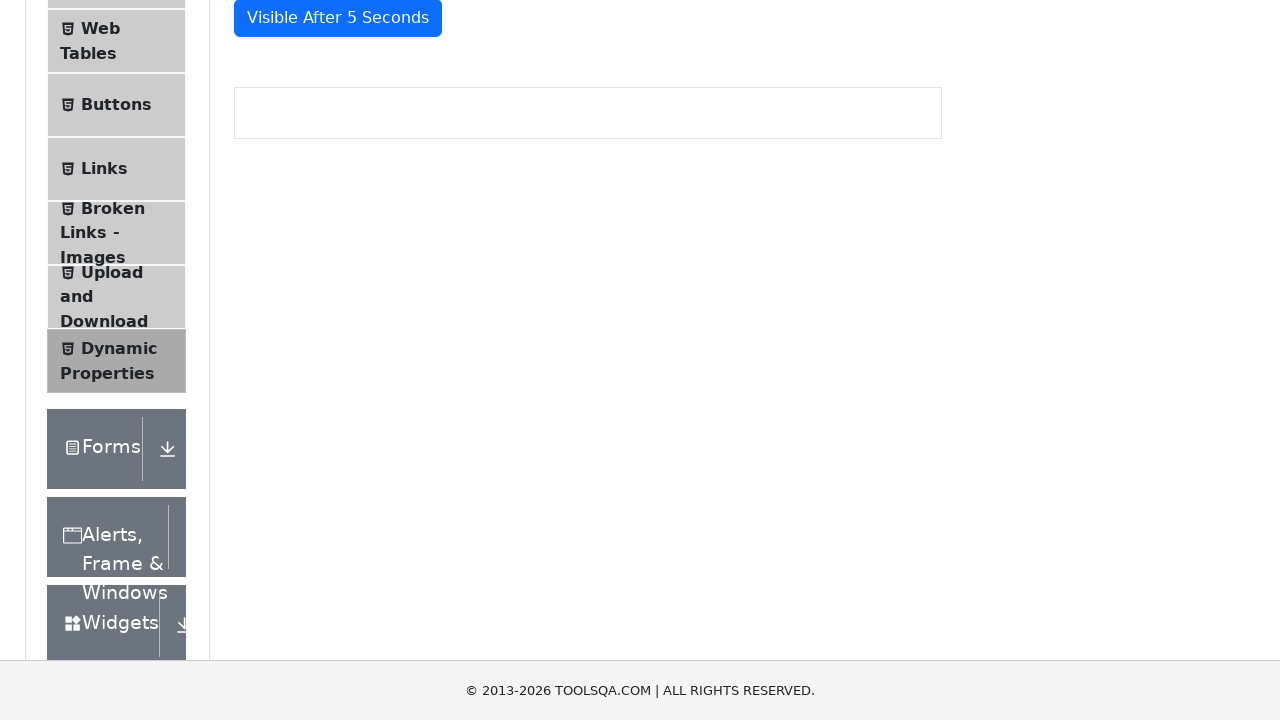

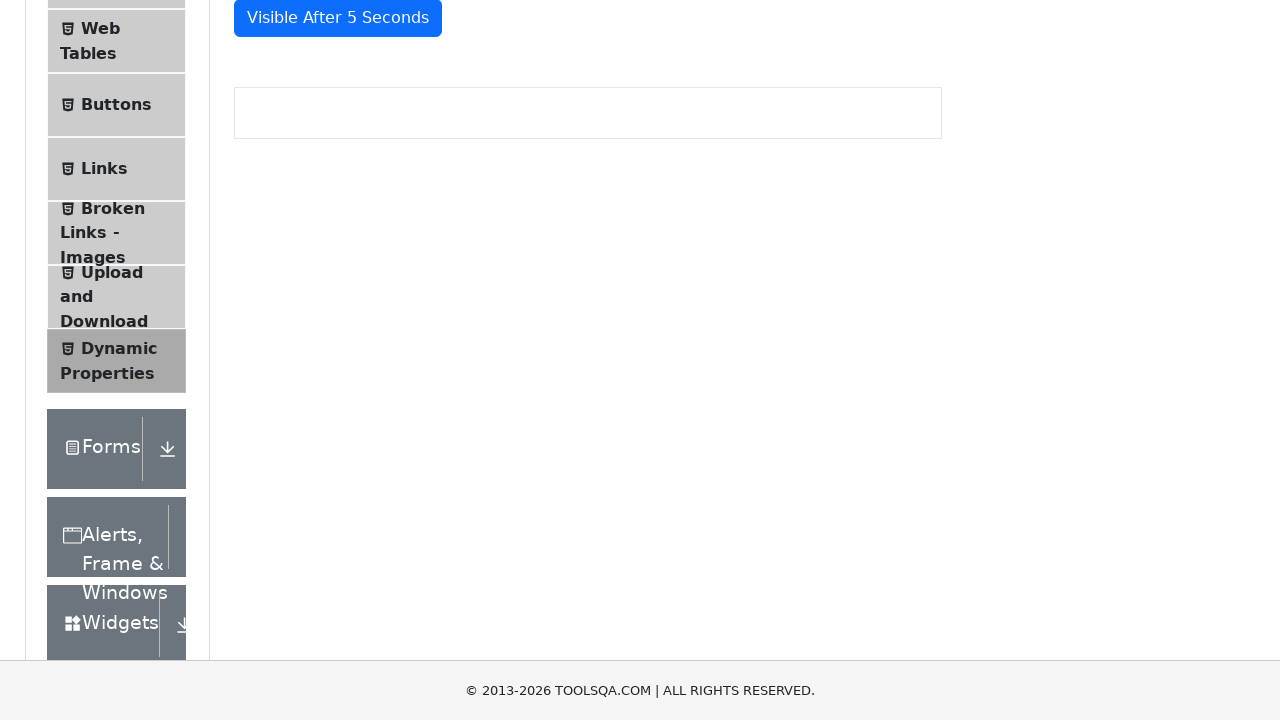